Tests dynamic button clicking sequence on a test page, clicking through a series of buttons that appear dynamically

Starting URL: https://testpages.eviltester.com/styled/dynamic-buttons-simple.html

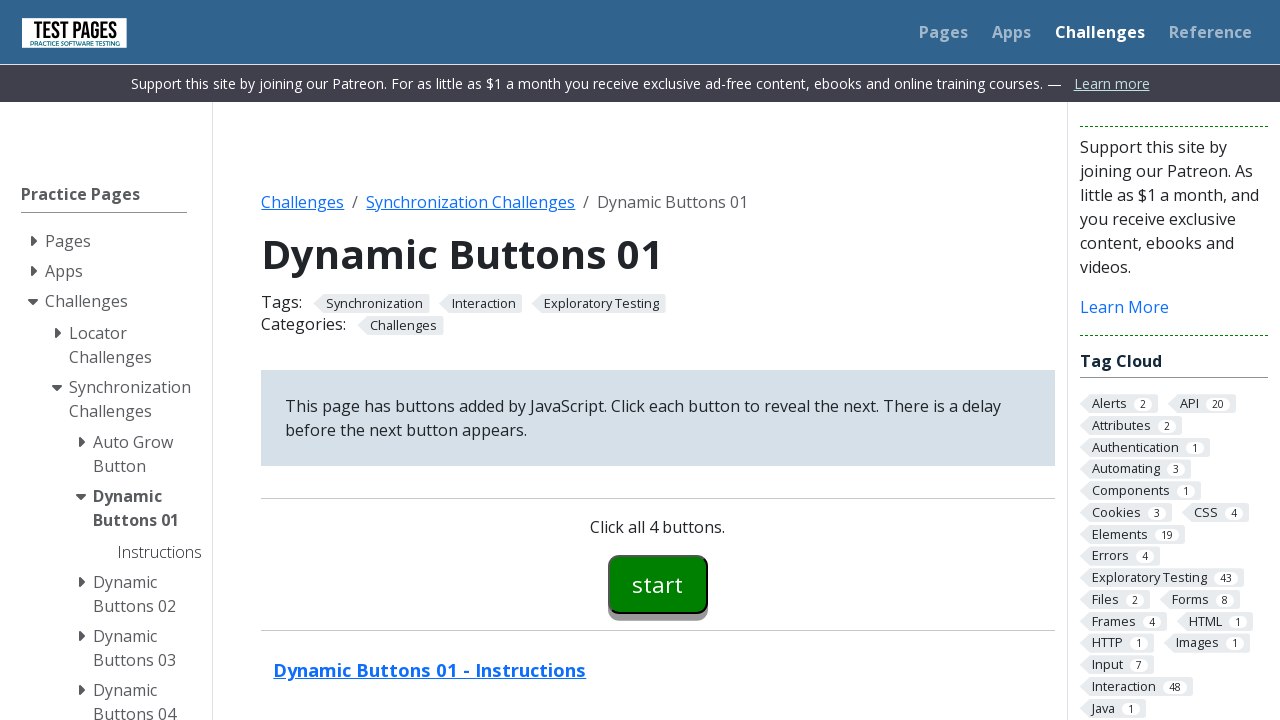

Clicked the Start button at (658, 584) on #button00
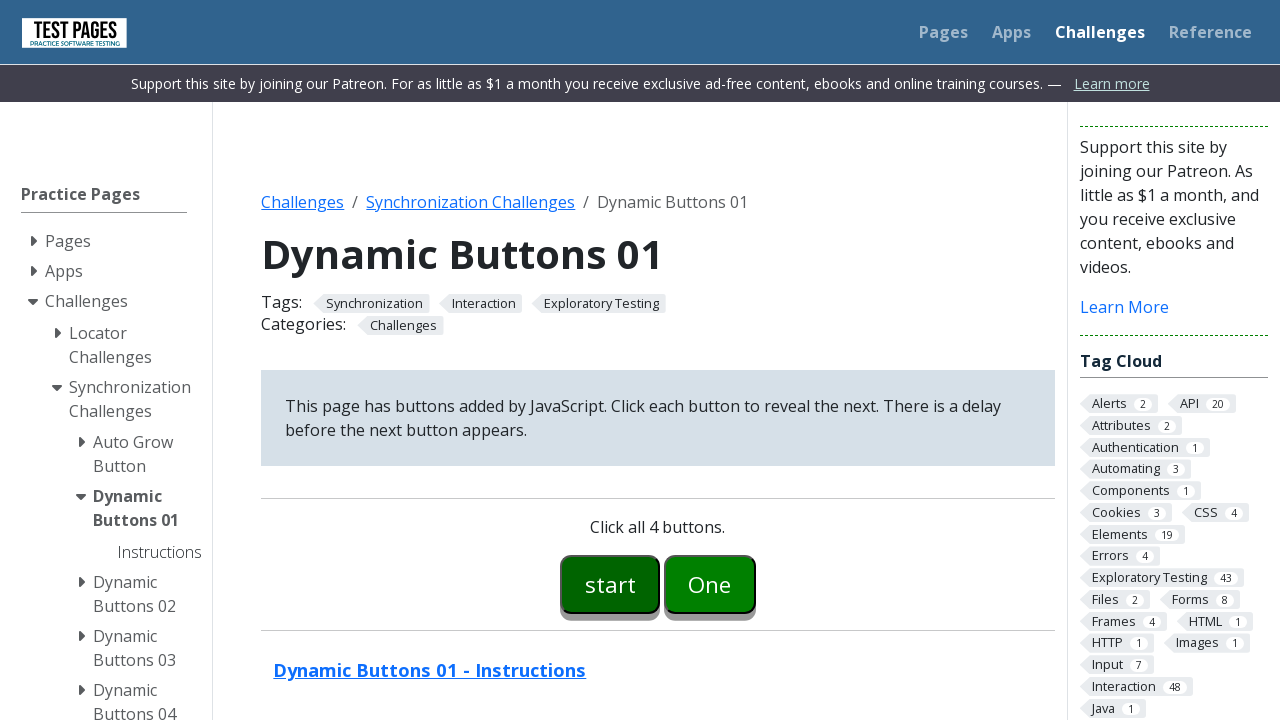

Clicked the first dynamically appearing button at (710, 584) on #button01
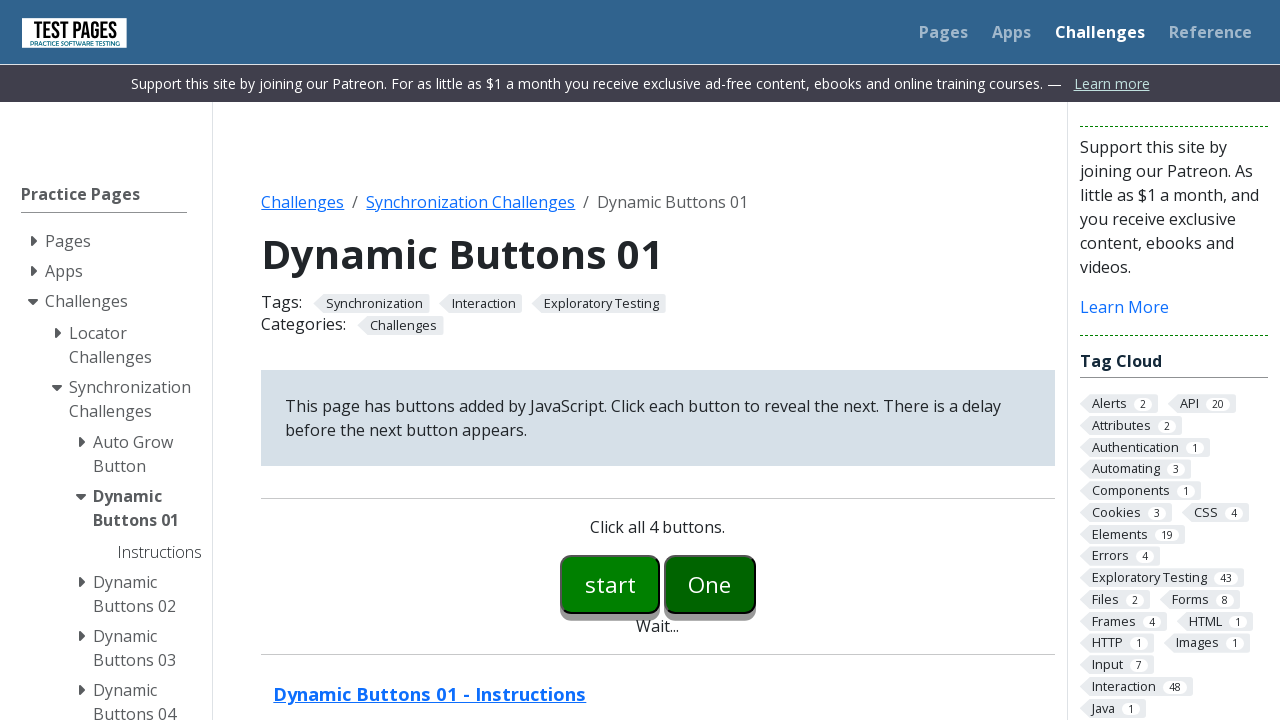

Clicked the second dynamically appearing button at (756, 584) on #button02
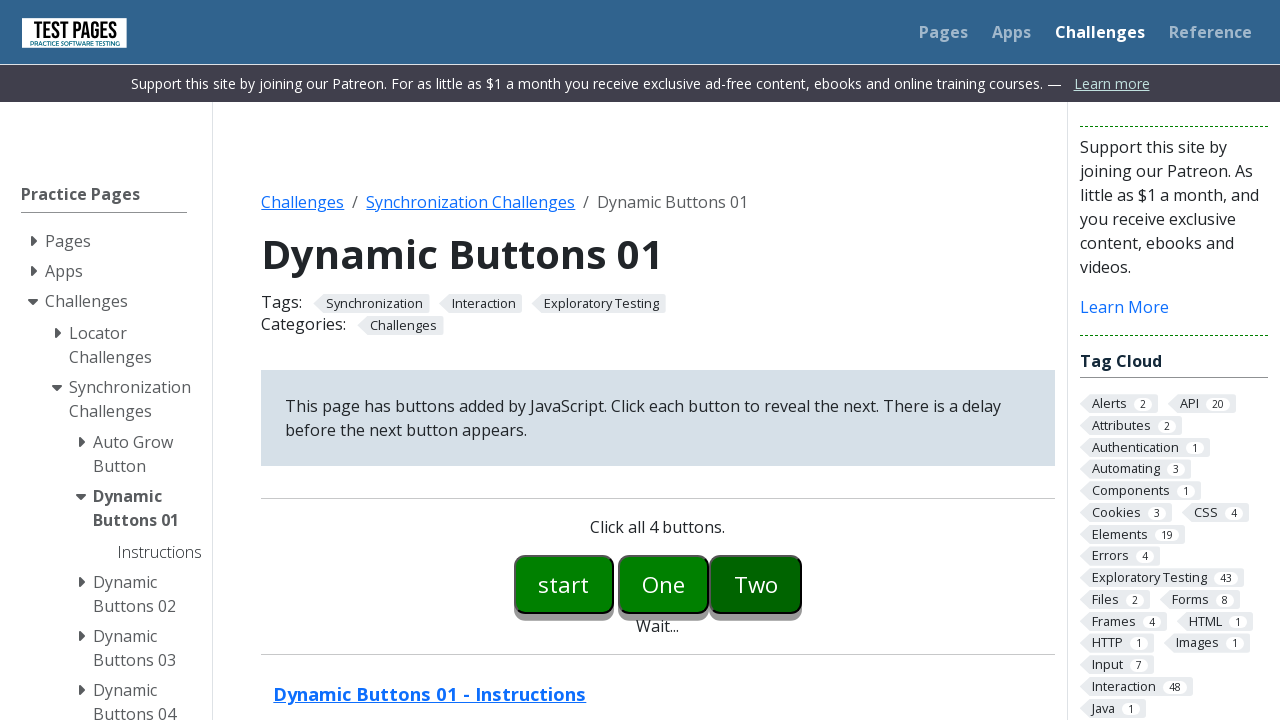

Clicked the third dynamically appearing button at (802, 584) on #button03
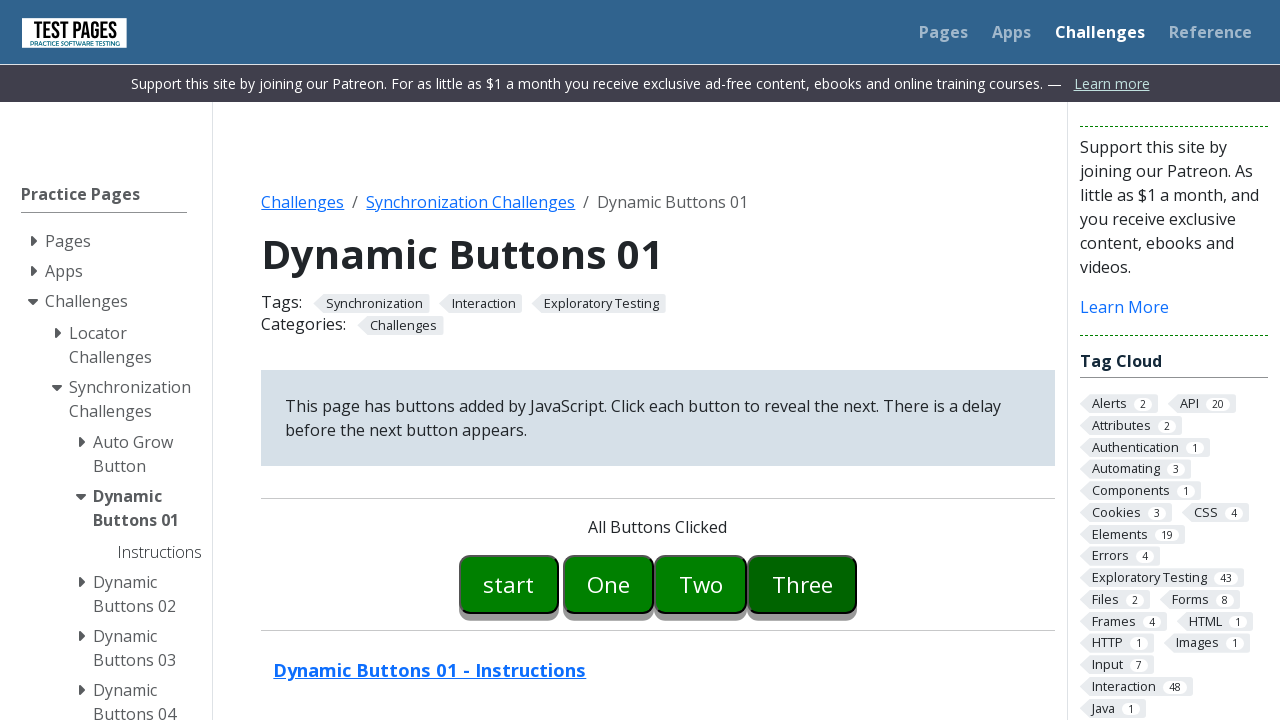

Verified the completion message is displayed
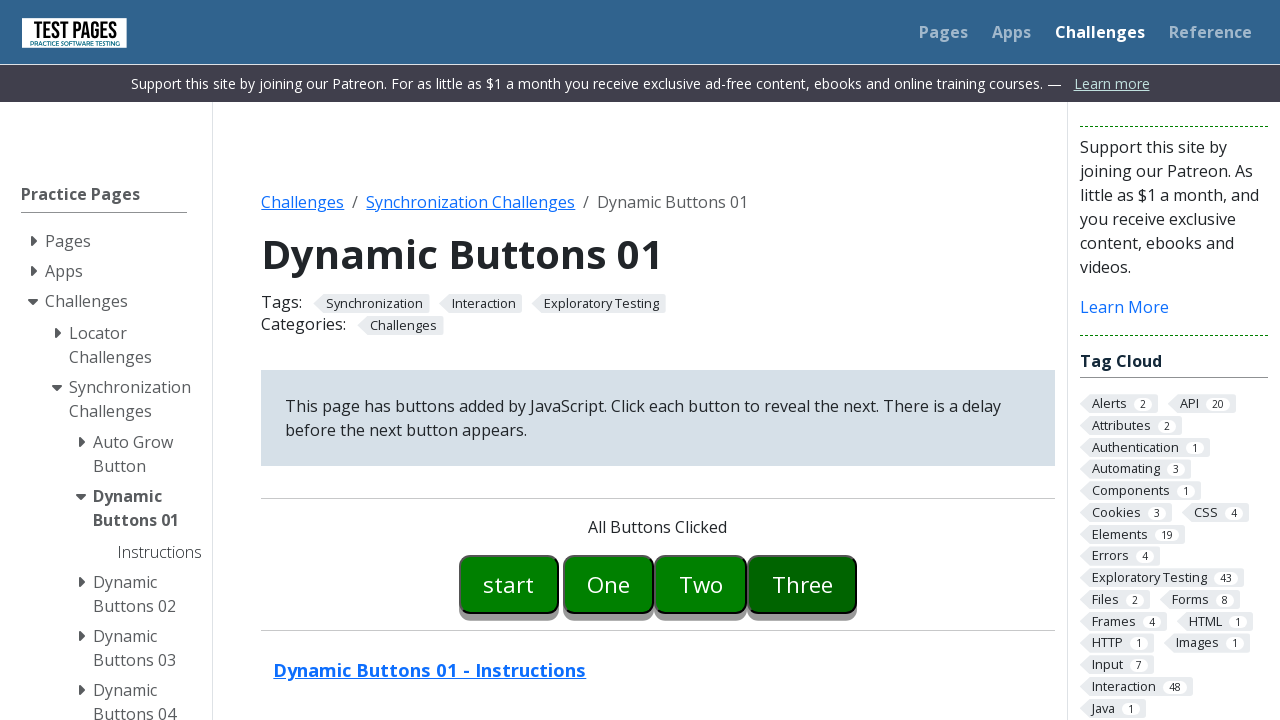

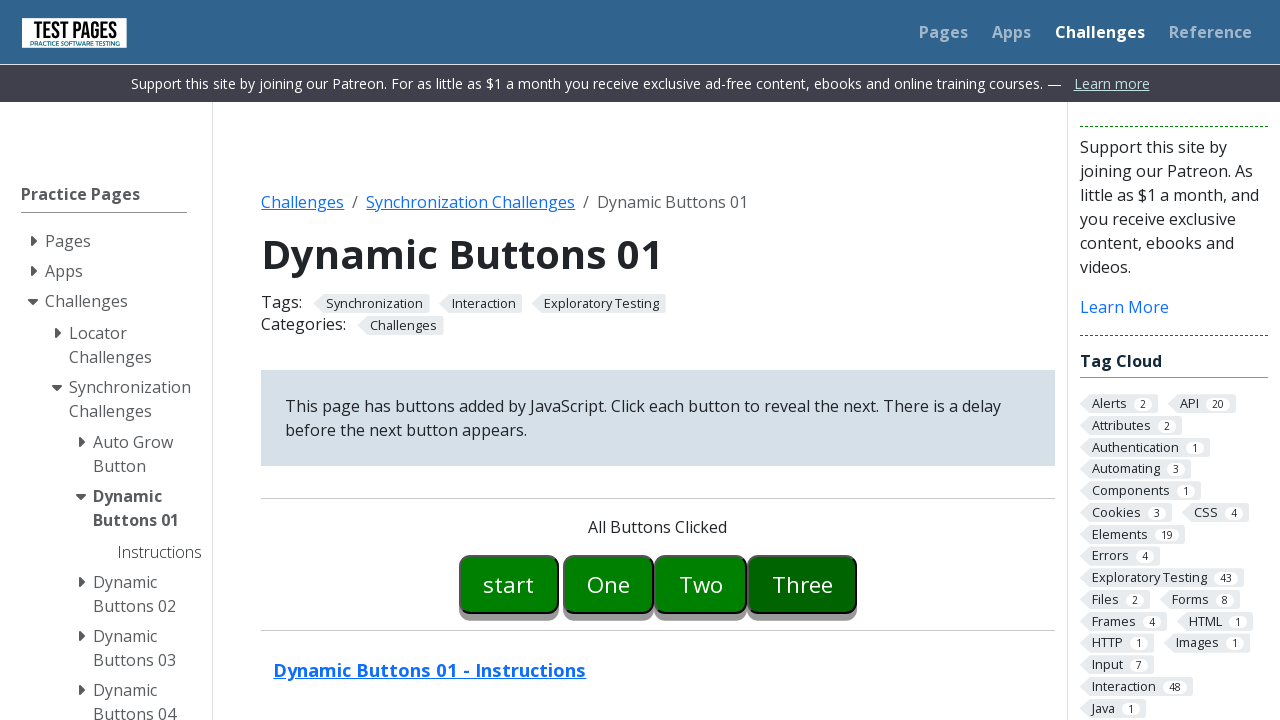